Tests dynamic controls functionality by clicking the Remove button and verifying that a confirmation message "It's gone!" appears after the element is removed

Starting URL: https://the-internet.herokuapp.com/dynamic_controls

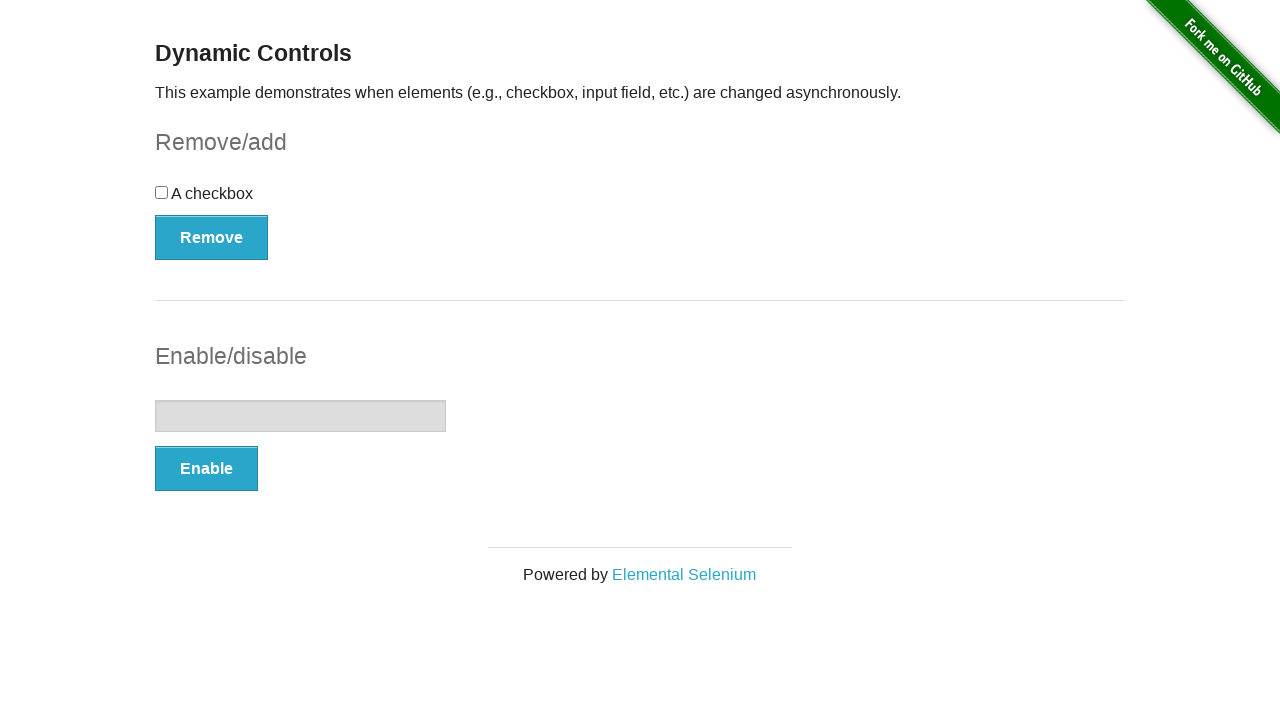

Clicked the Remove button at (212, 237) on xpath=//button[text()='Remove']
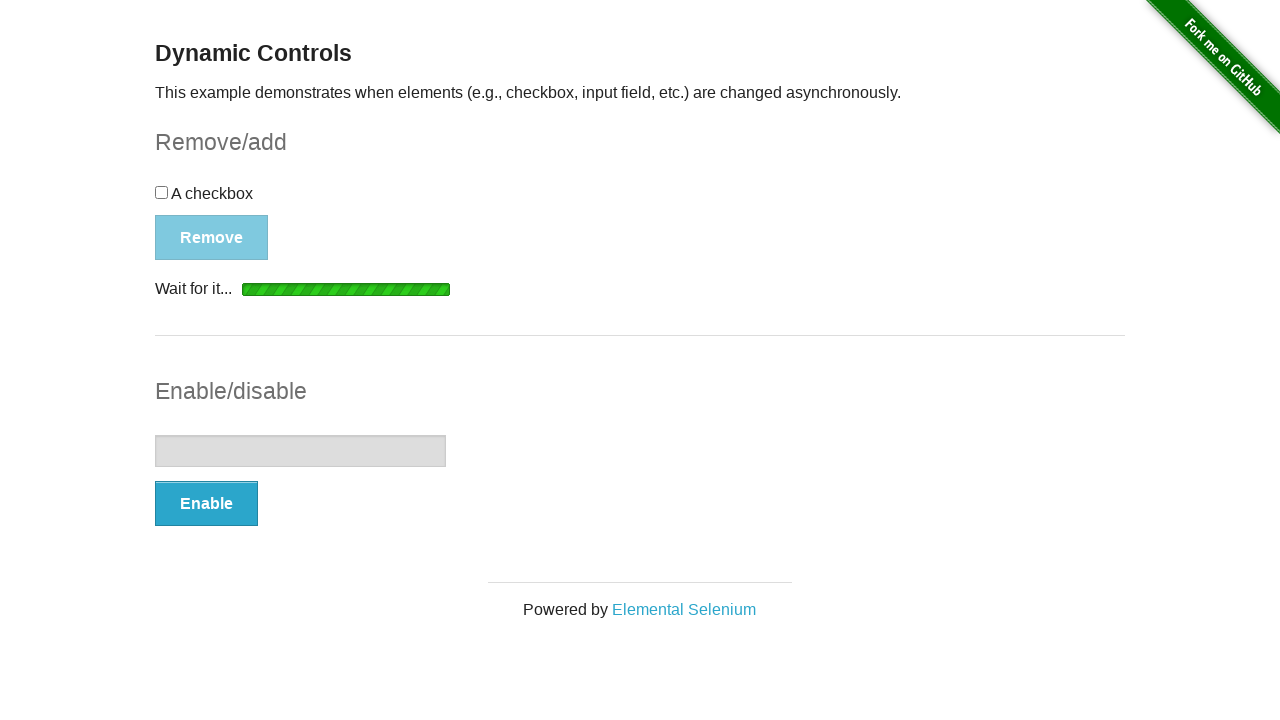

Confirmation message appeared after element removal
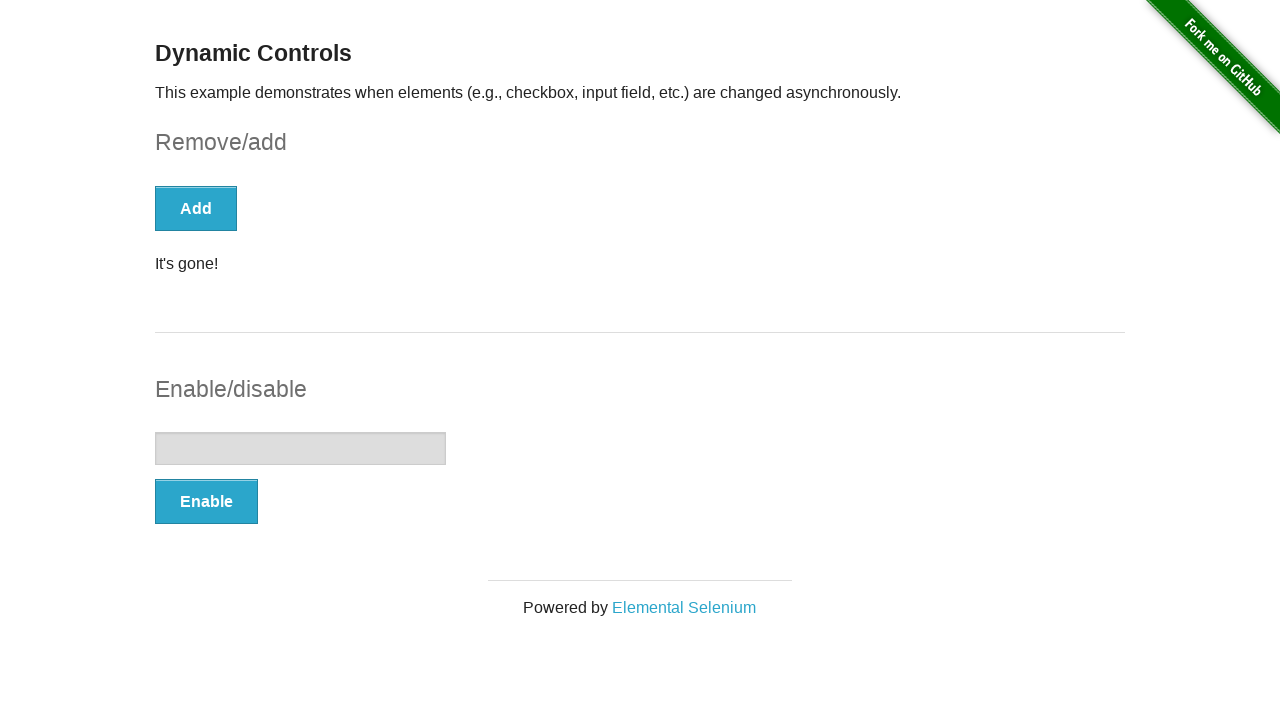

Verified confirmation message text is 'It's gone!'
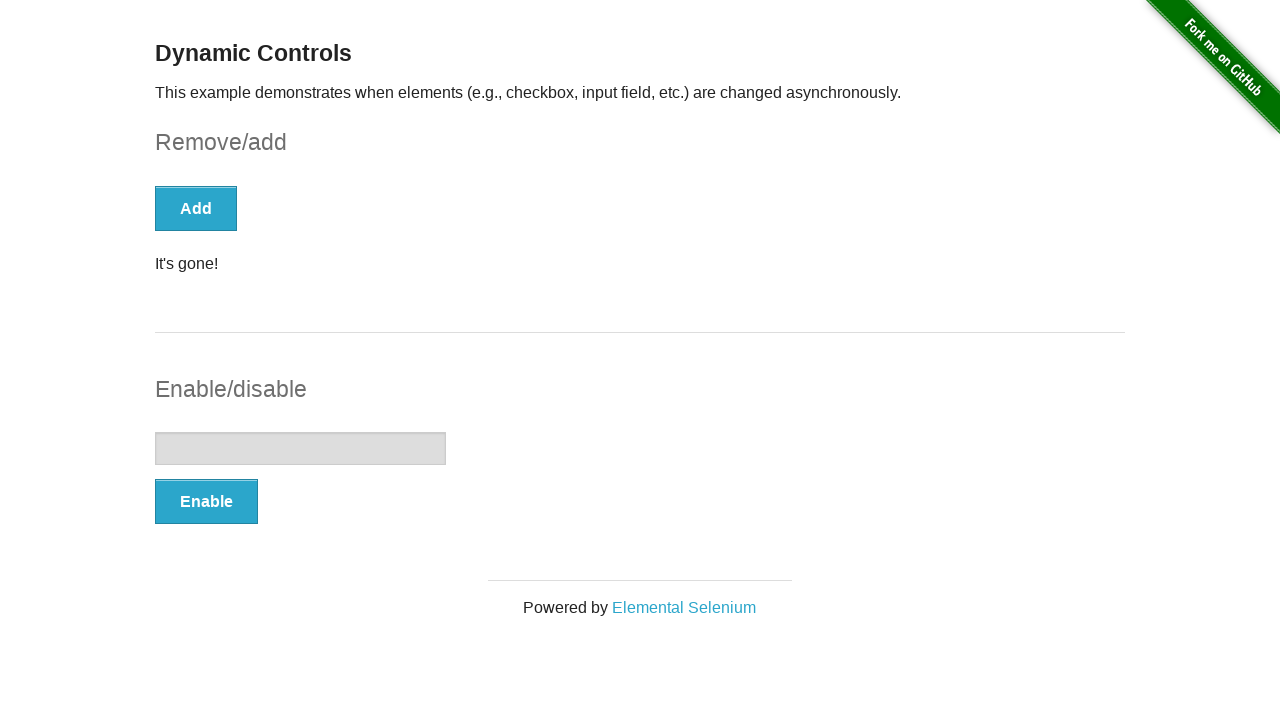

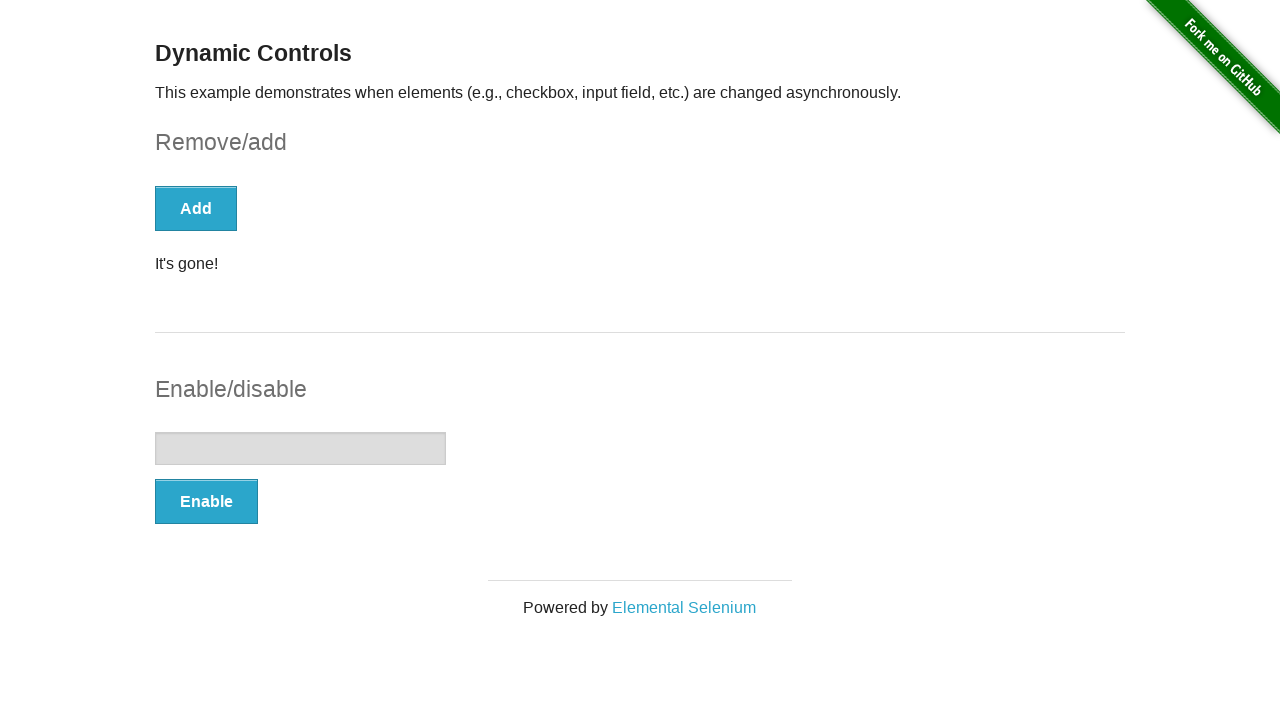